Tests blog image in main page is clickable and navigates to post

Starting URL: https://famcare.app

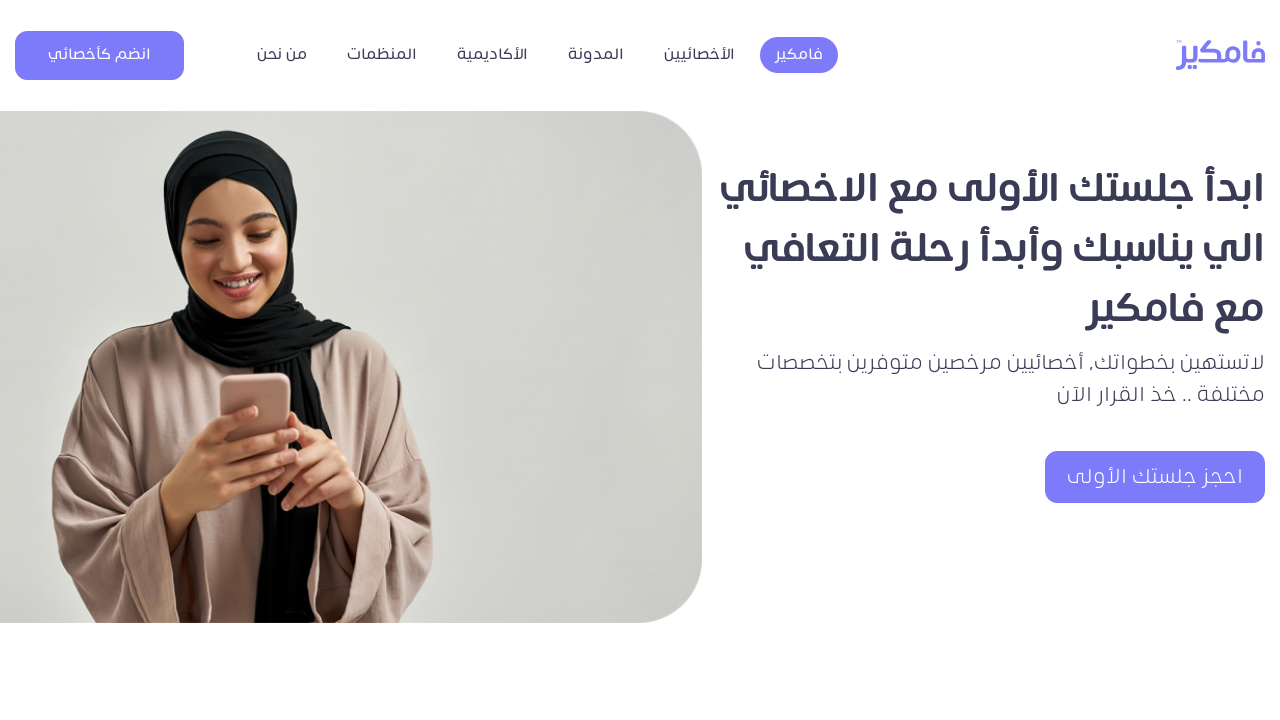

Clicked on blog navigation link at (596, 55) on xpath=//*[@title = 'المدونة']
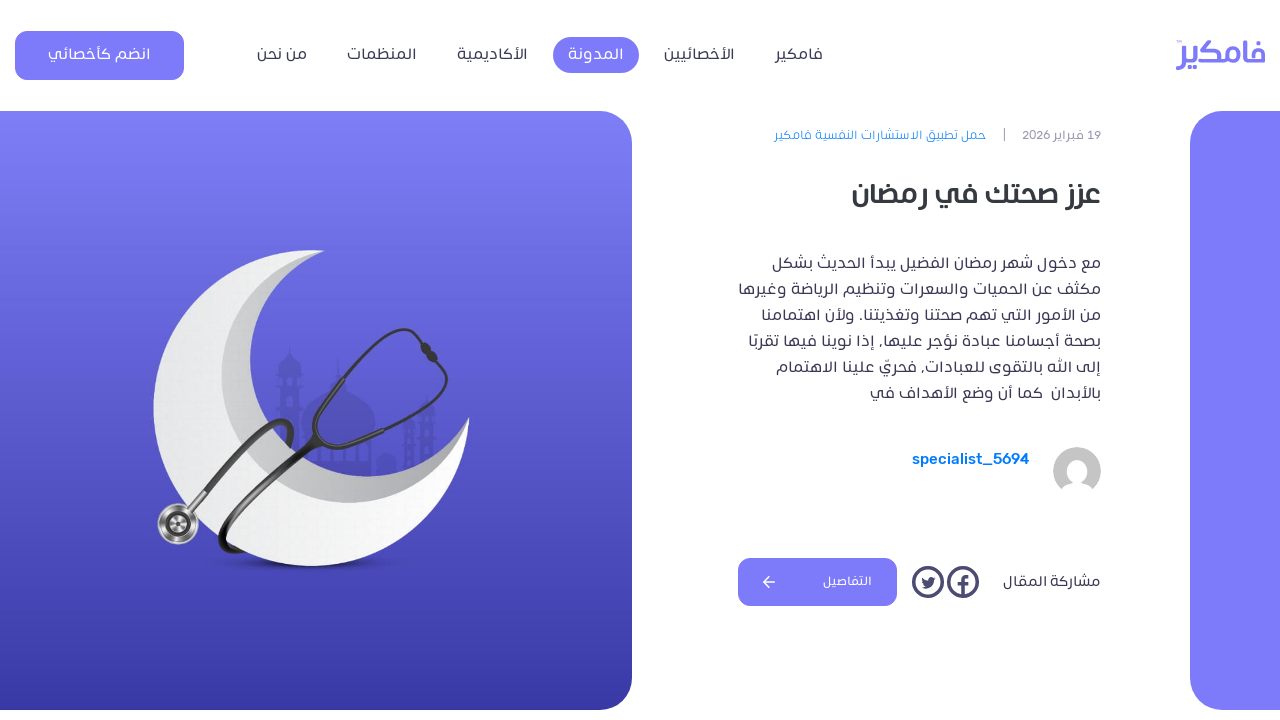

Clicked on blog image in main page at (1073, 360) on xpath=/html/body/section[3]/div/div/article[1]/div[1]/a
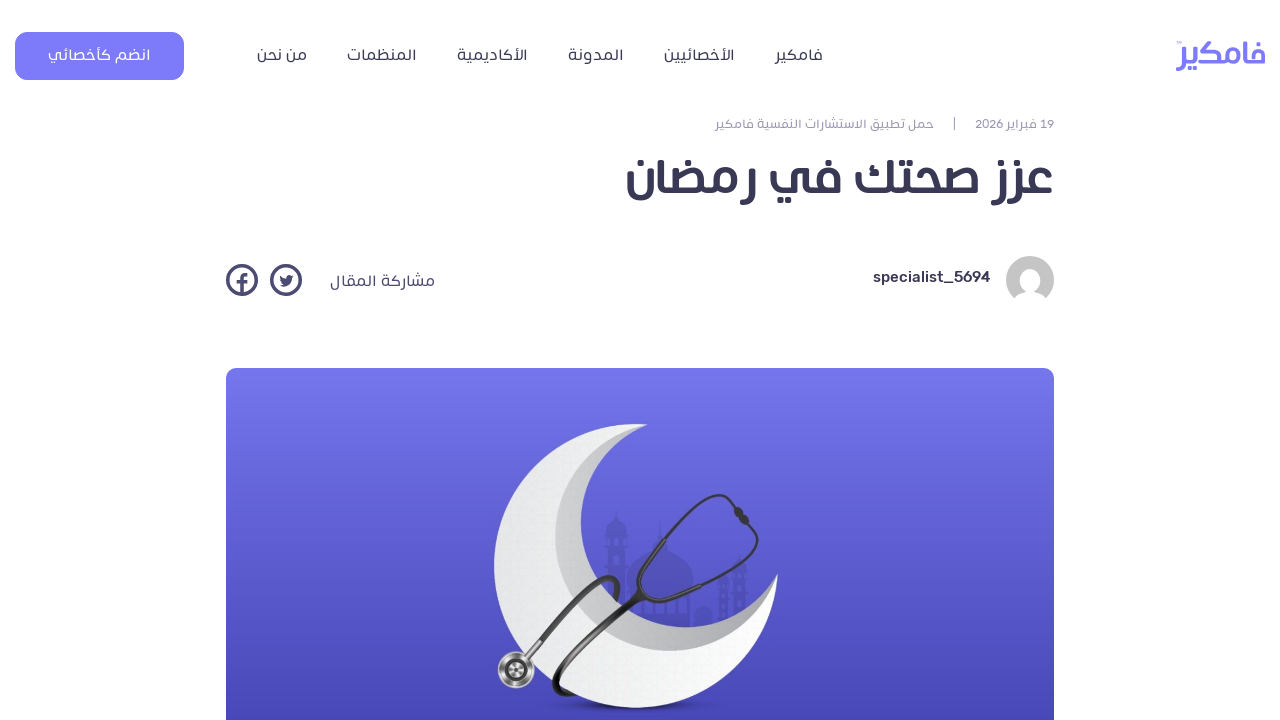

Post title loaded after clicking blog image
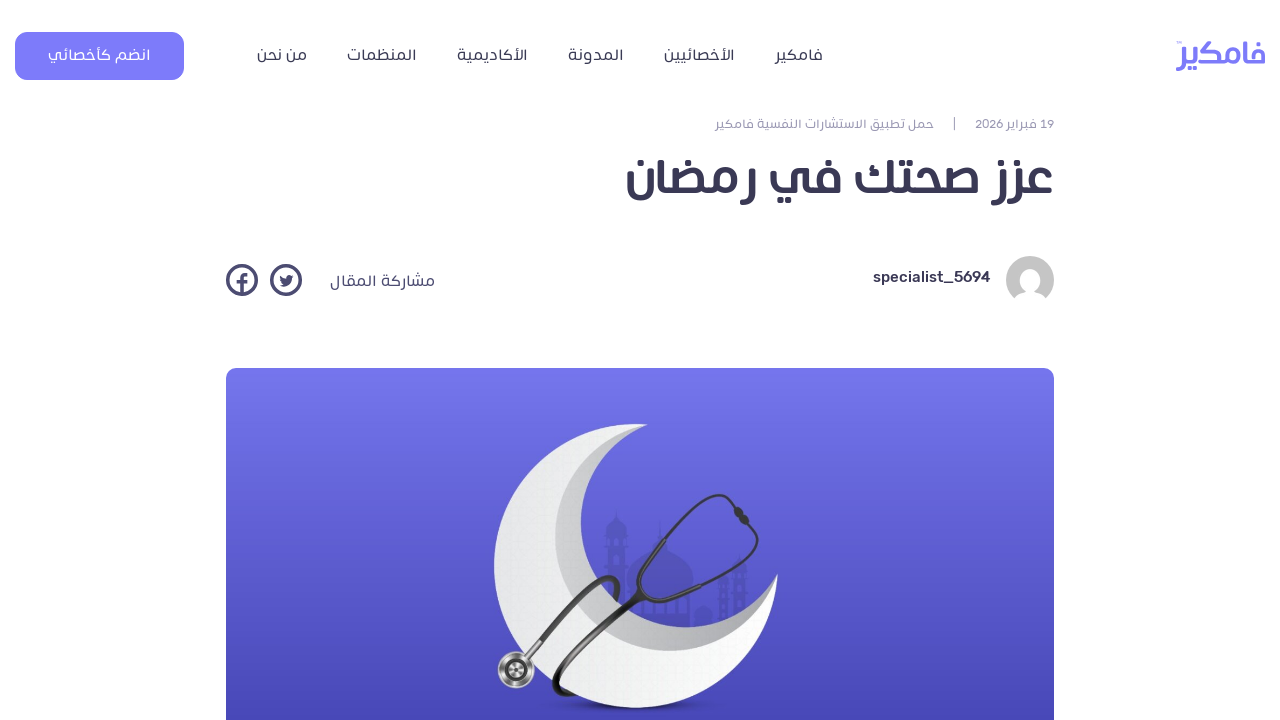

Navigated back to main page
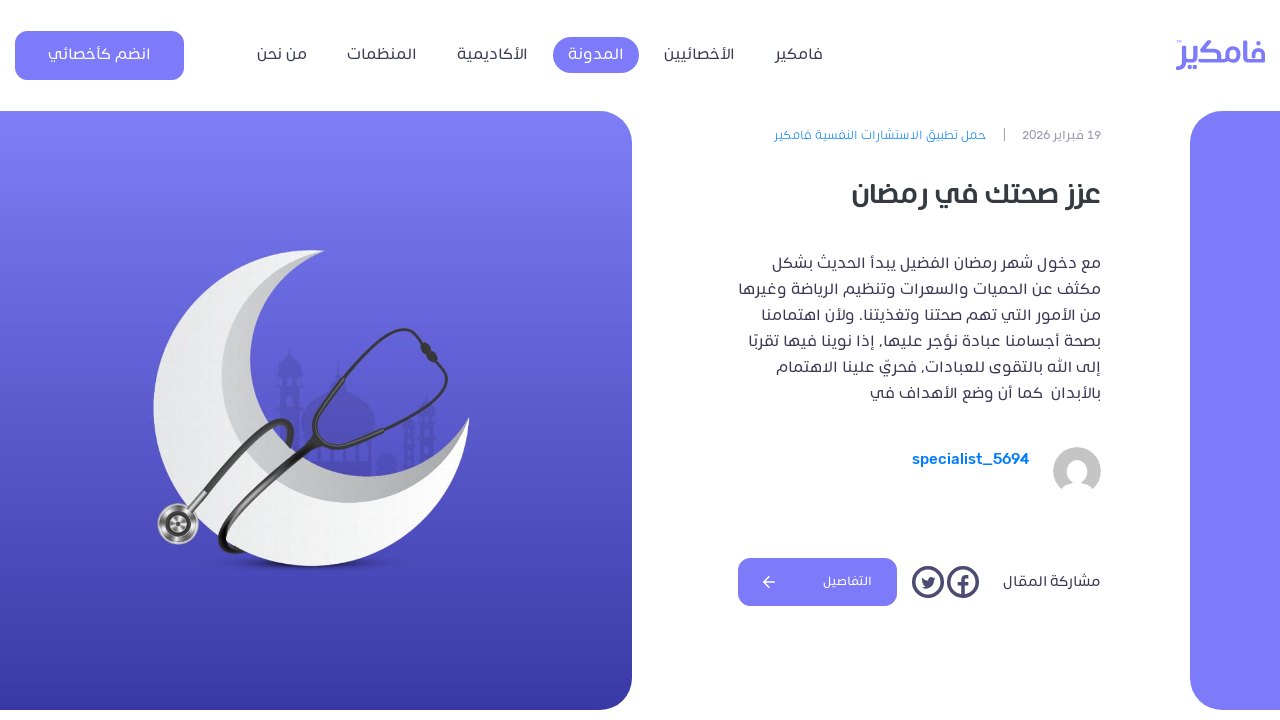

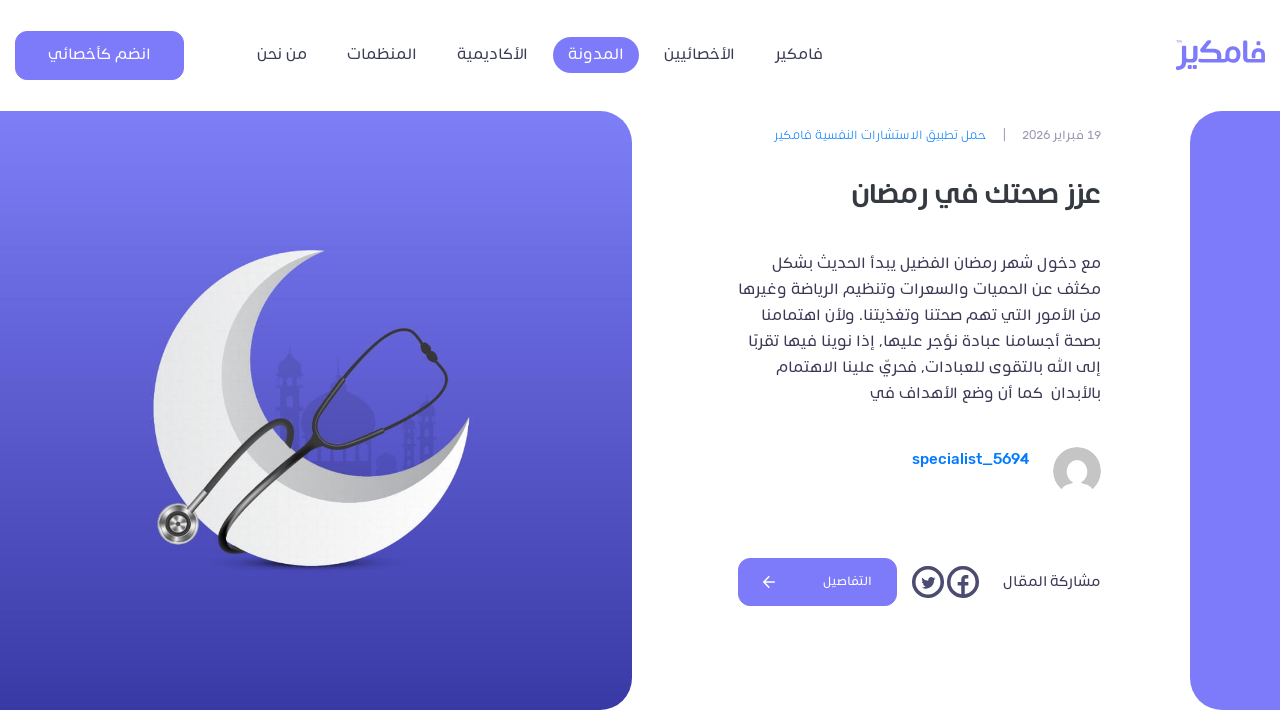